Navigates to a Stepik lesson page and executes a JavaScript alert dialog to demonstrate browser automation capabilities

Starting URL: https://stepik.org/lesson/25969/step/12

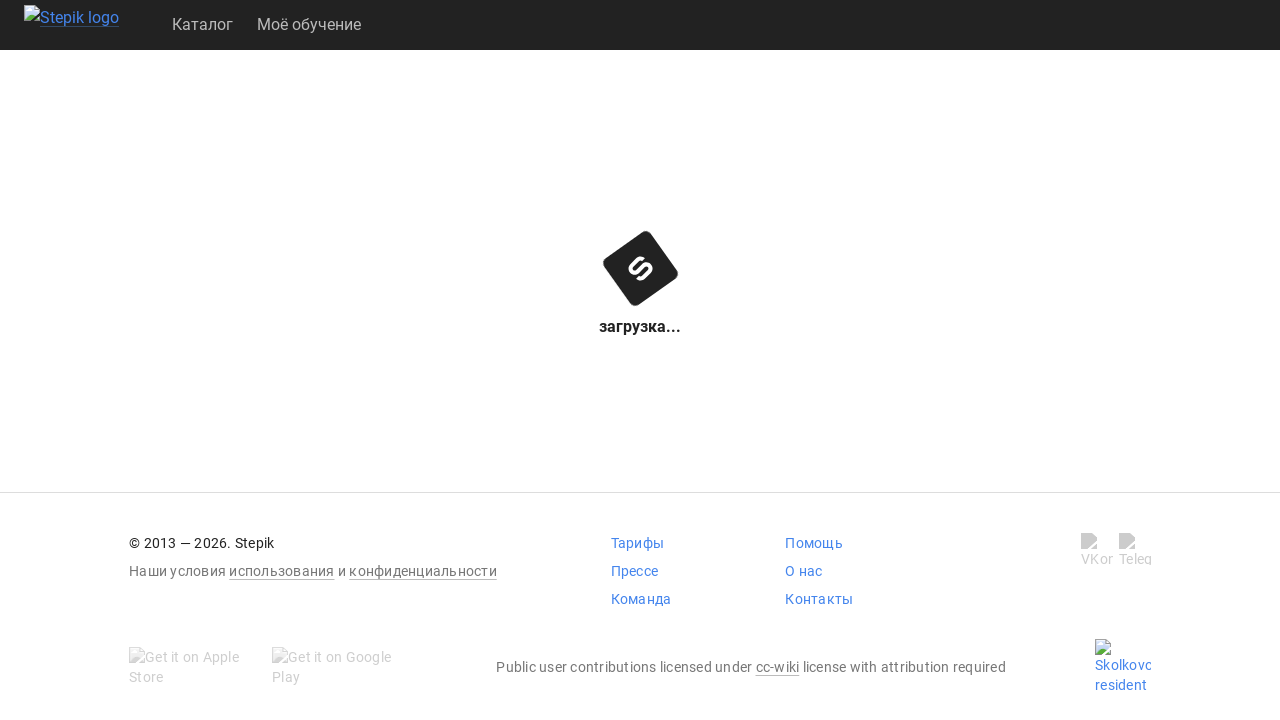

Executed JavaScript alert dialog with message 'Robots at work'
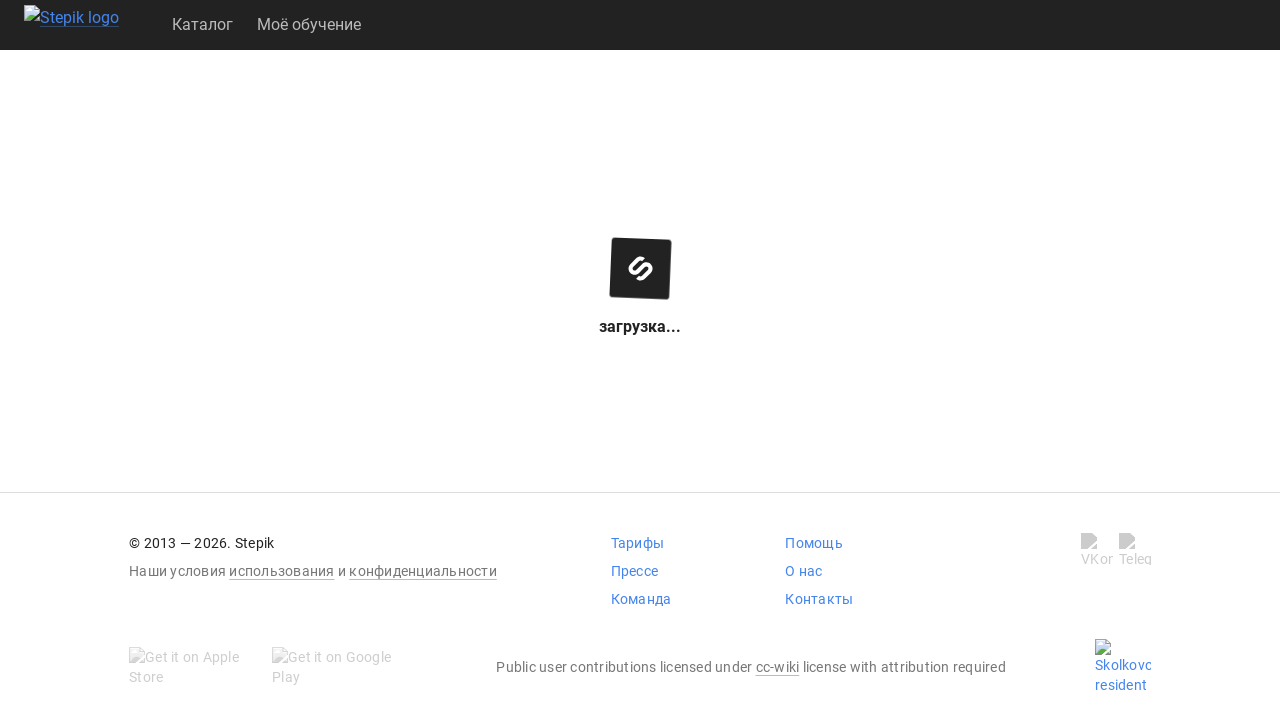

Set up dialog handler to accept alert dialogs
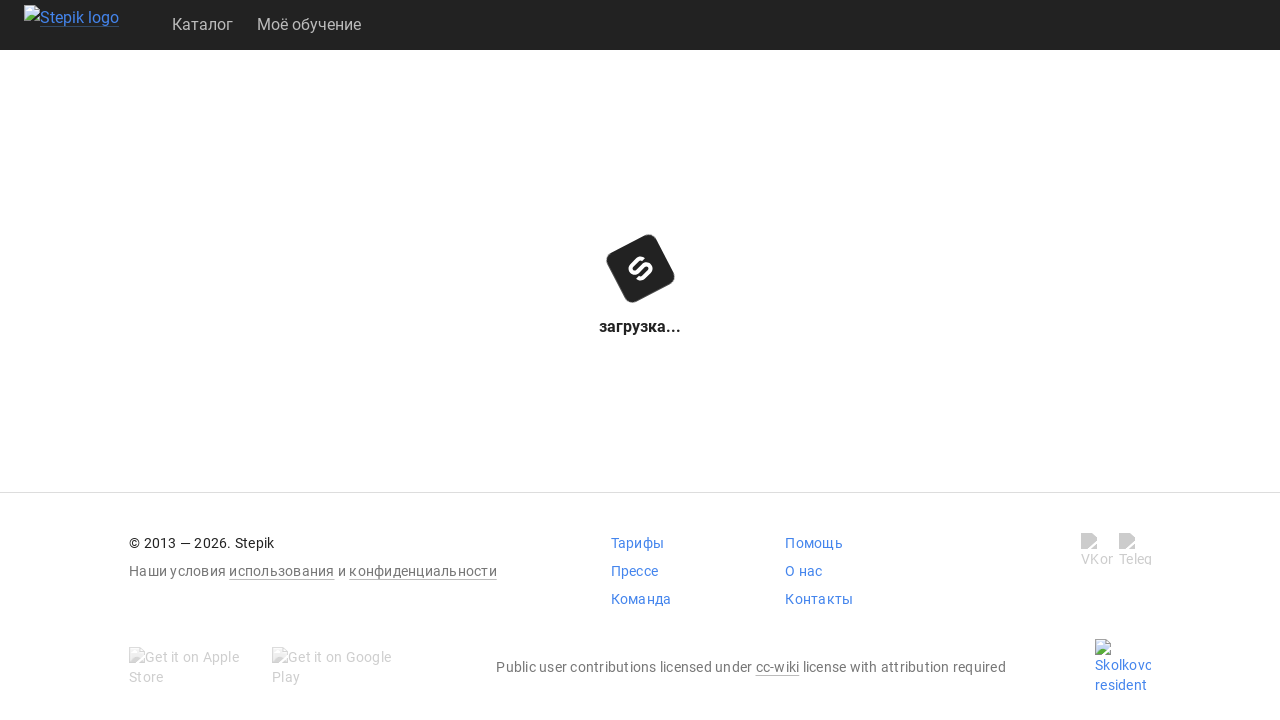

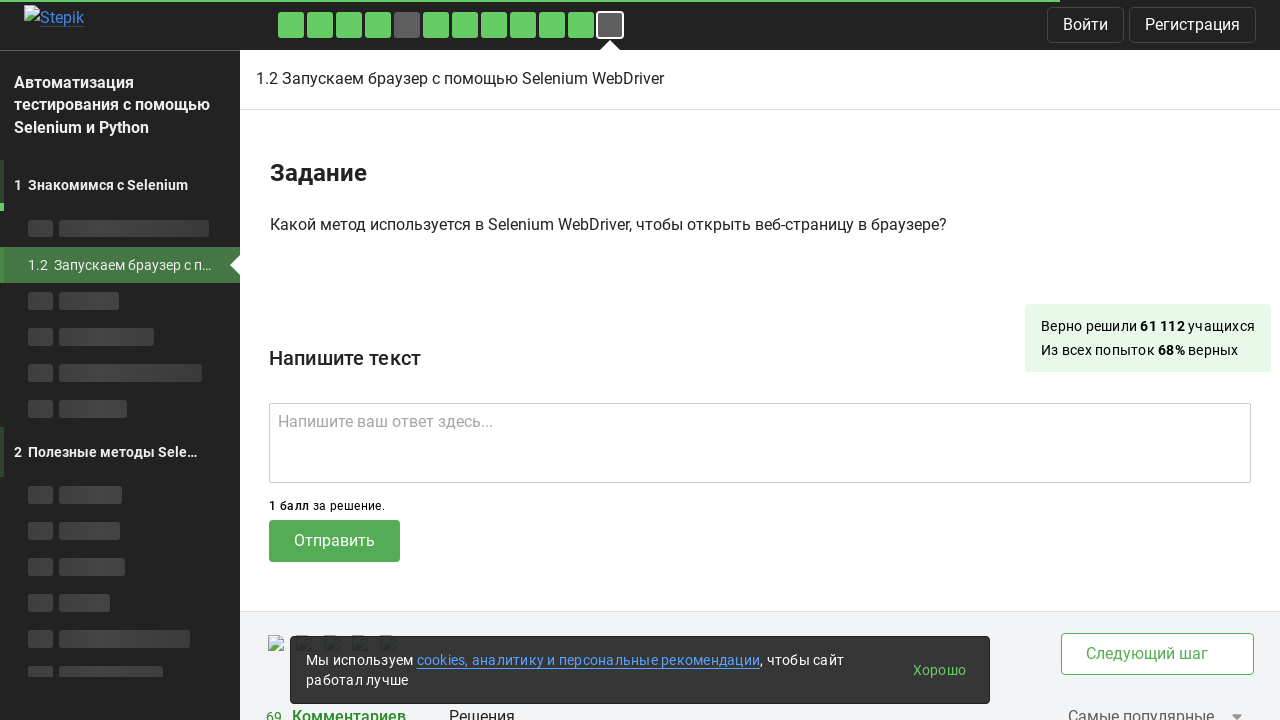